Tests form submission with single-digit day (1/02/2005), verifying date error is shown

Starting URL: https://elenarivero.github.io/ejercicio3/index.html

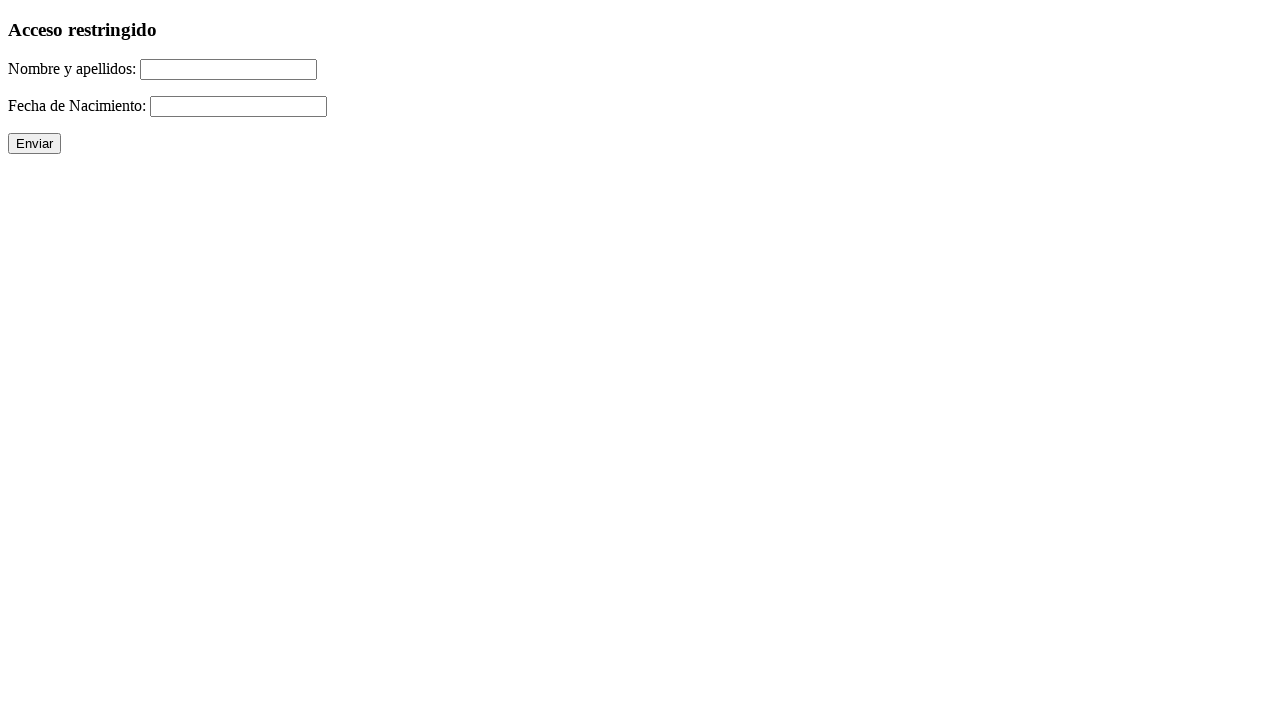

Navigated to form page
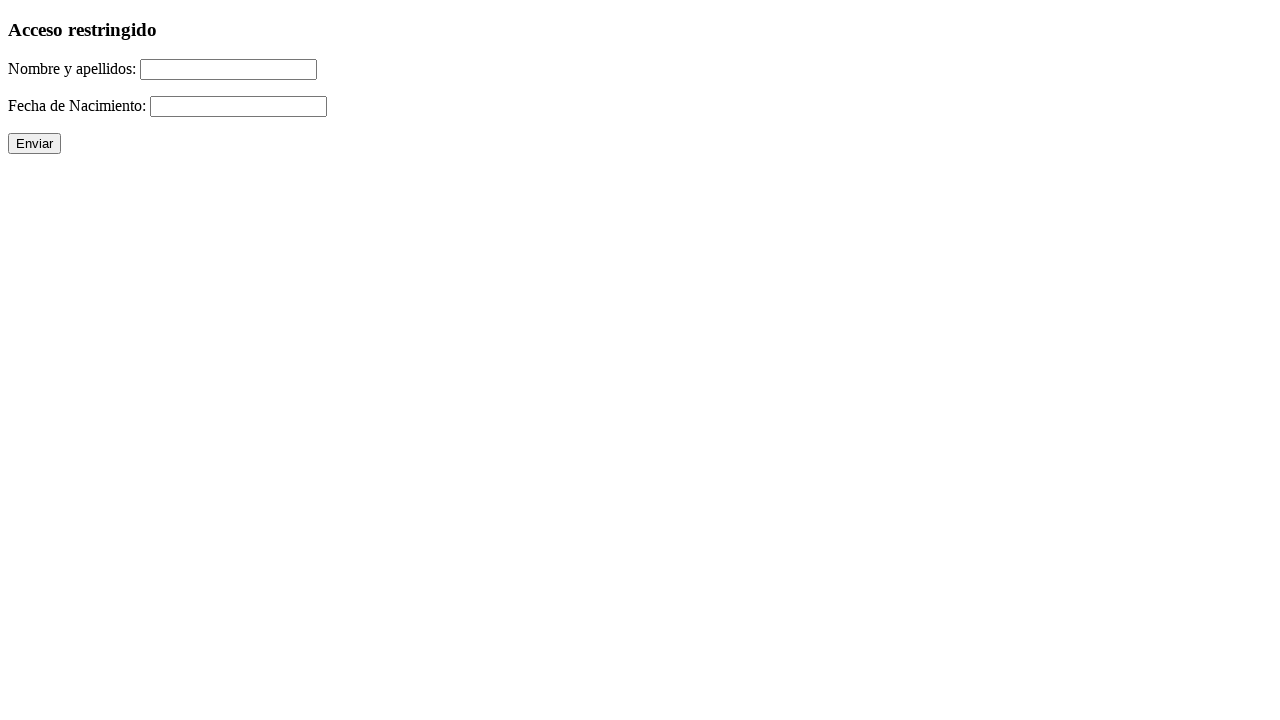

Filled name field with 'Lorenzo Bellido Barrena' on #nomap
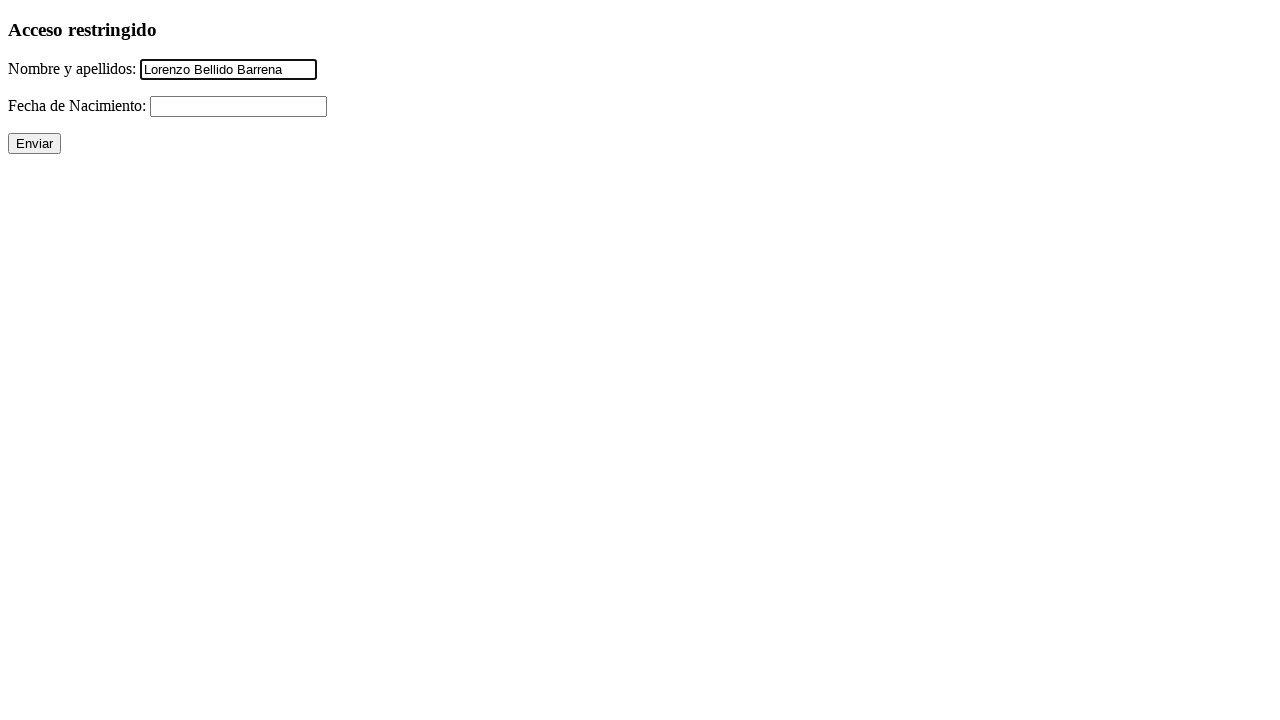

Filled date field with '1/02/2005' (single-digit day) on #fecha
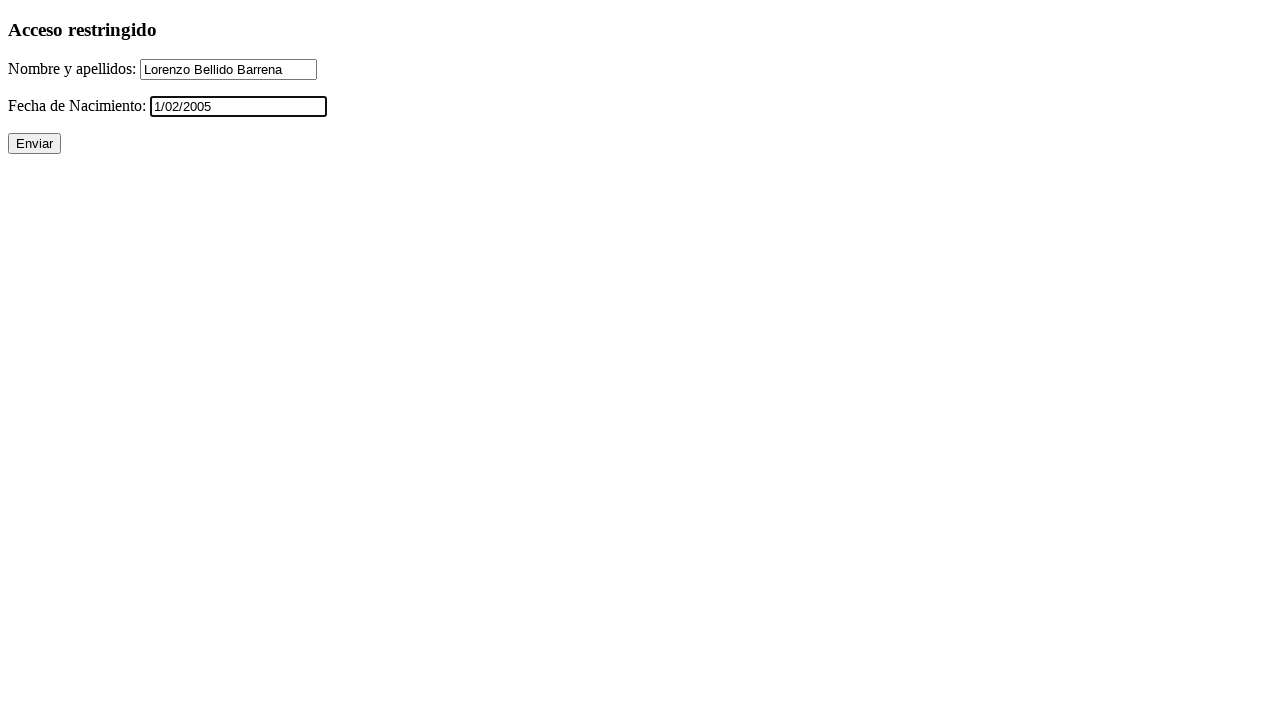

Clicked form submit button at (34, 144) on xpath=//p/input[@type='submit']
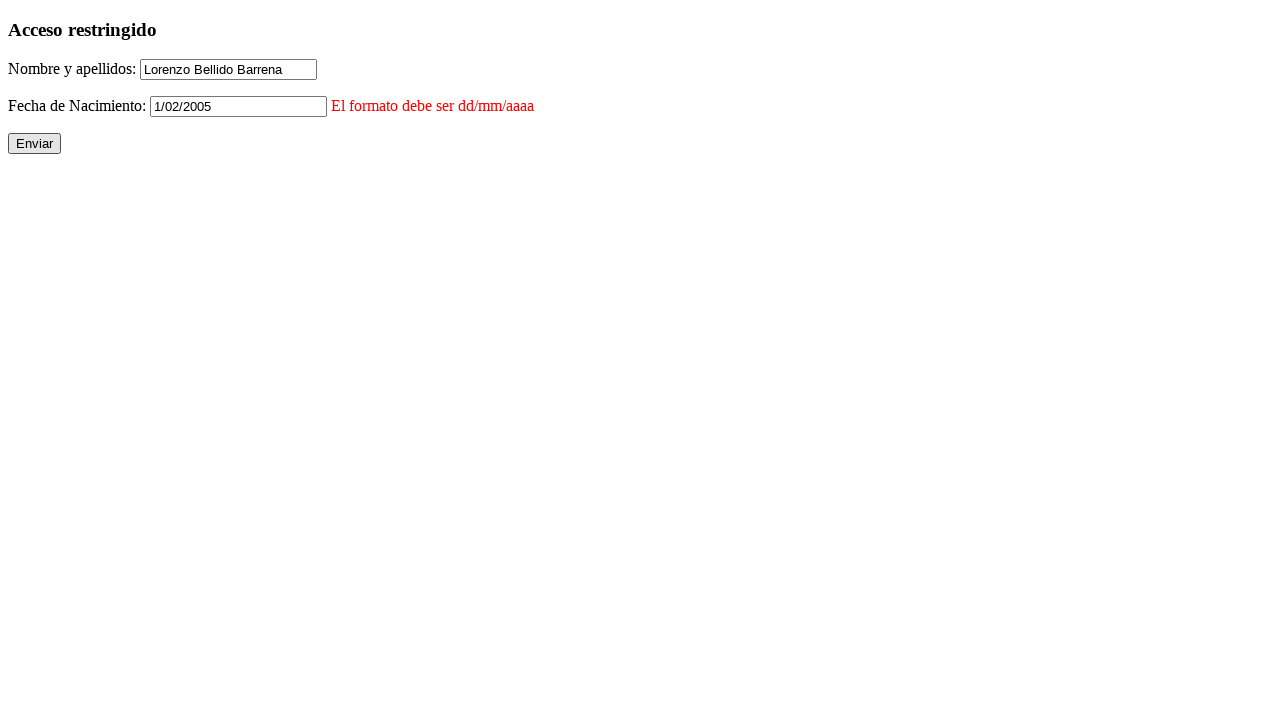

Verified name error is not visible
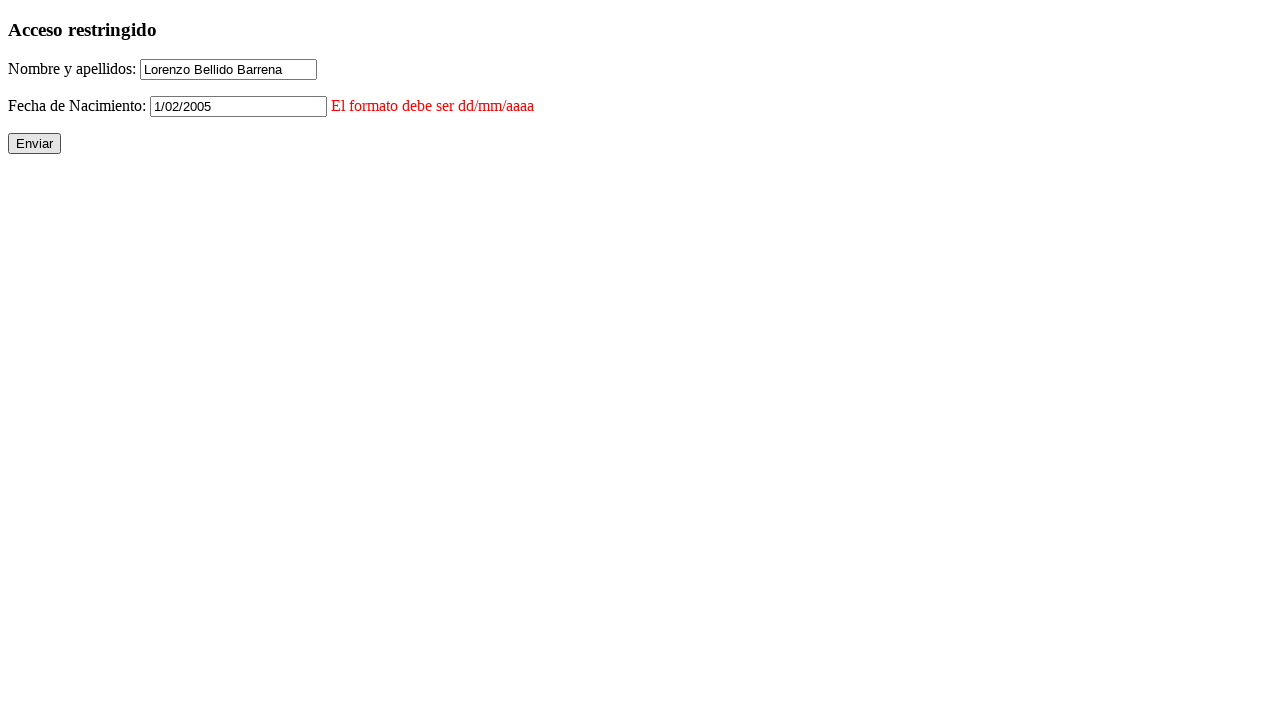

Verified date error is visible (single-digit day validation failed)
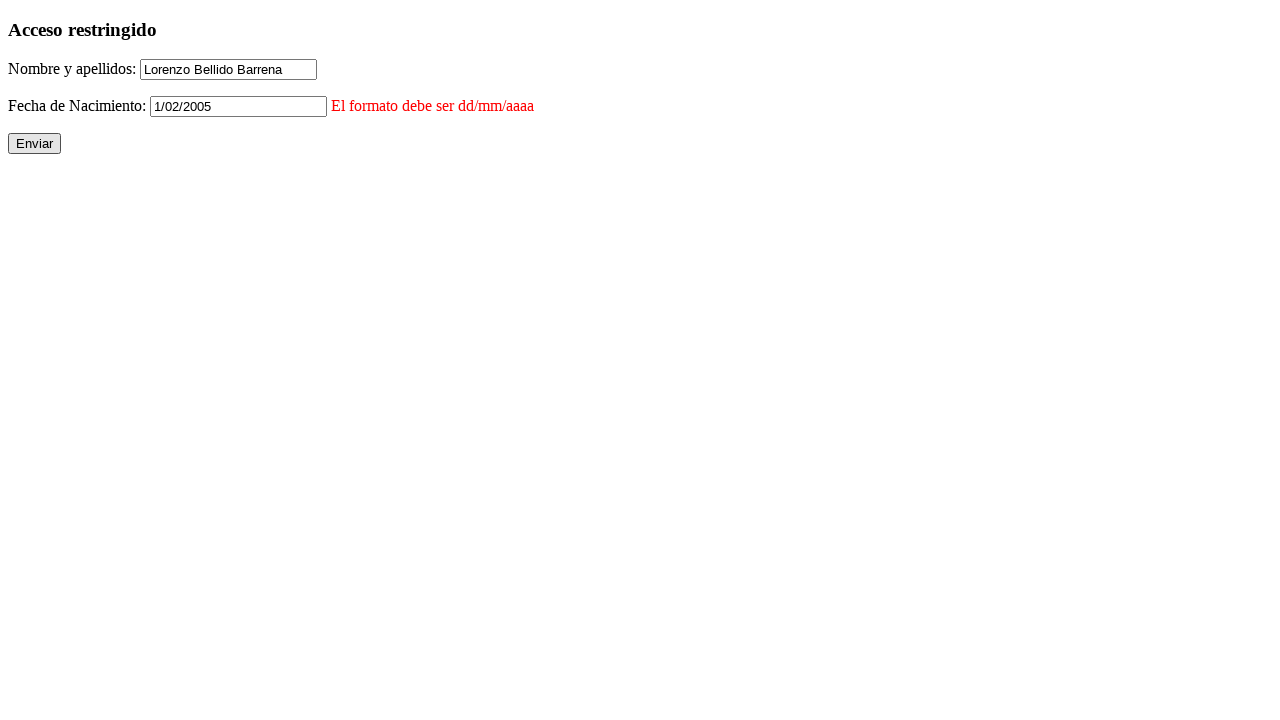

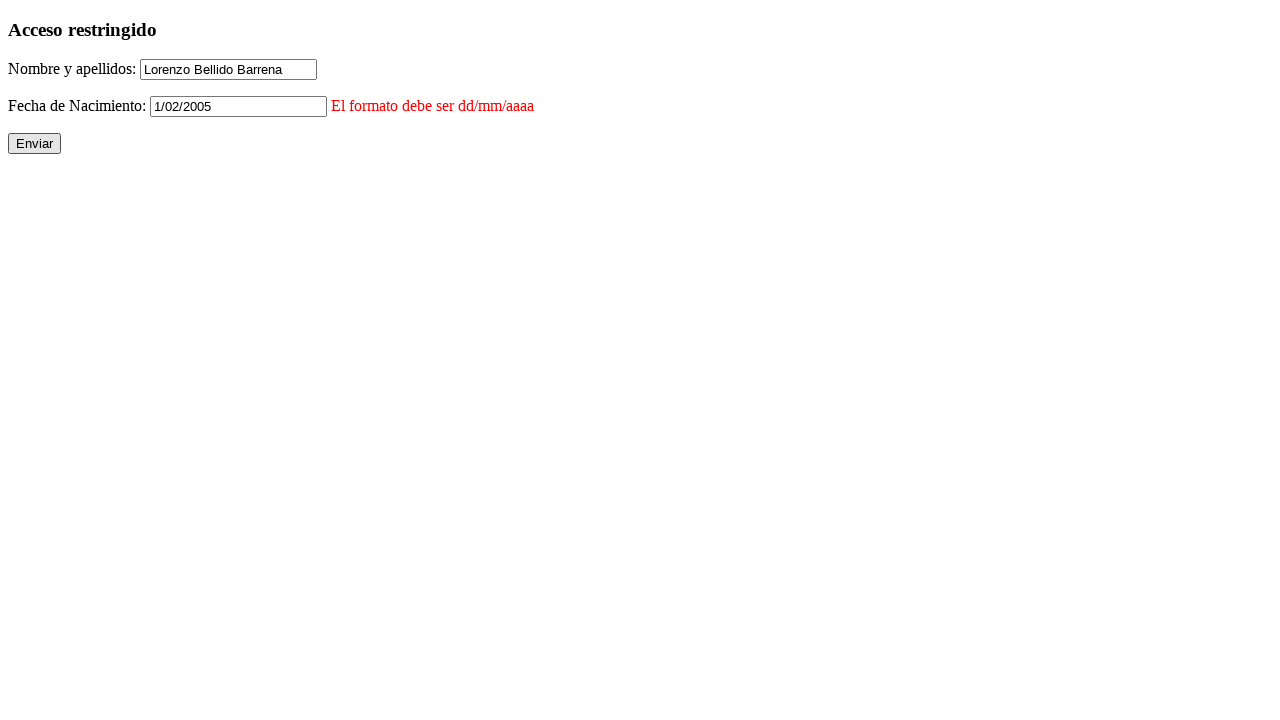